Tests the language switching functionality by hovering over the language selector and clicking to change the site to Portuguese.

Starting URL: https://www.easycalculation.com/

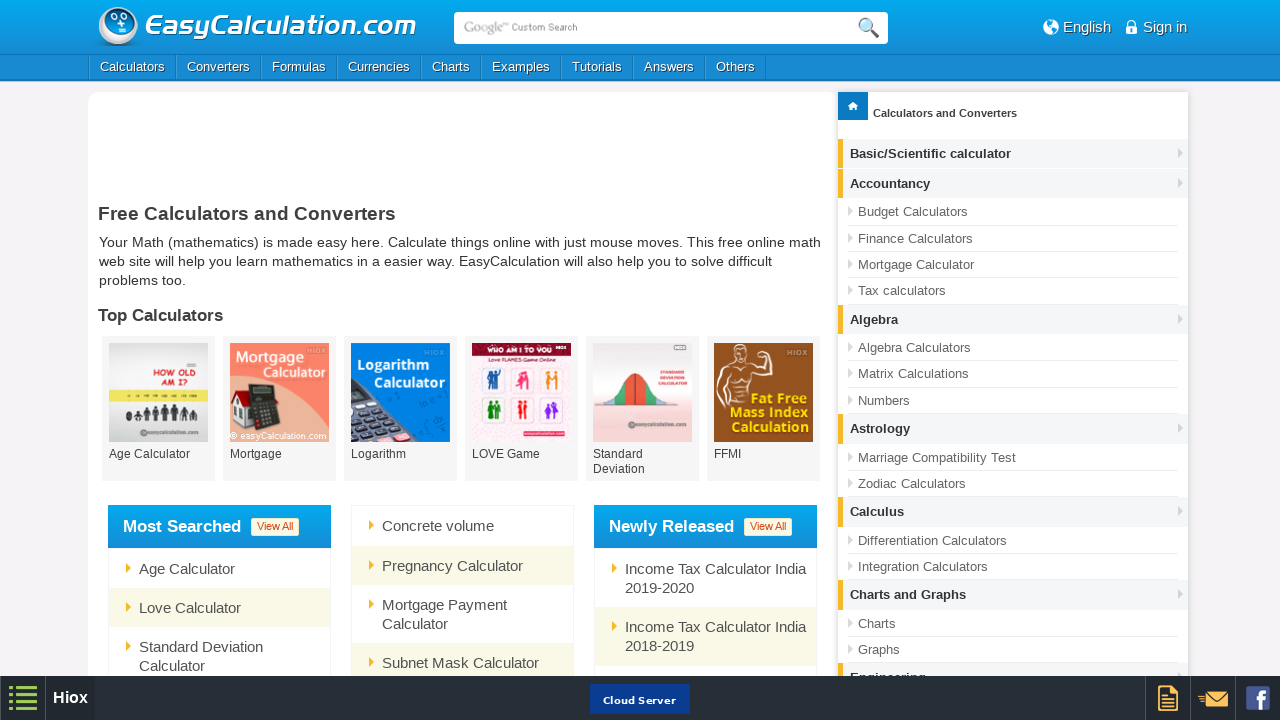

Hovered over language selector at (1086, 27) on .lang
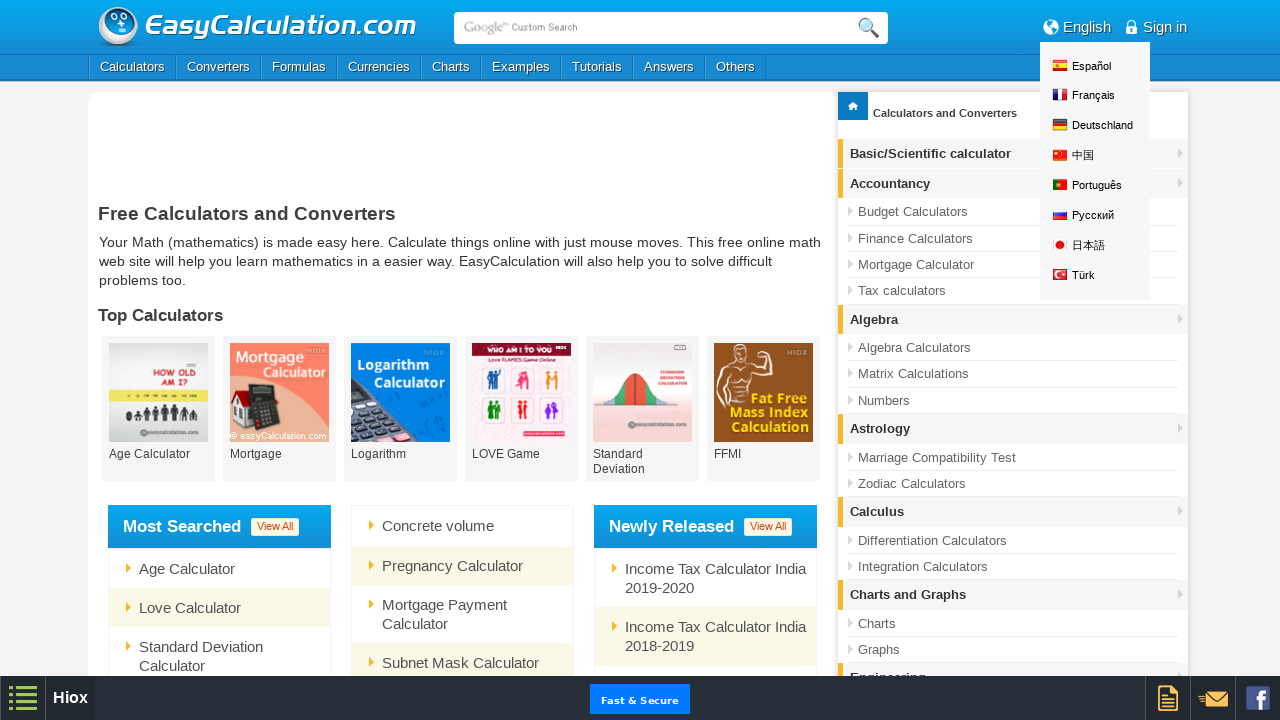

Clicked Portuguese language option at (1060, 186) on internal:role=link[name="Português"i]
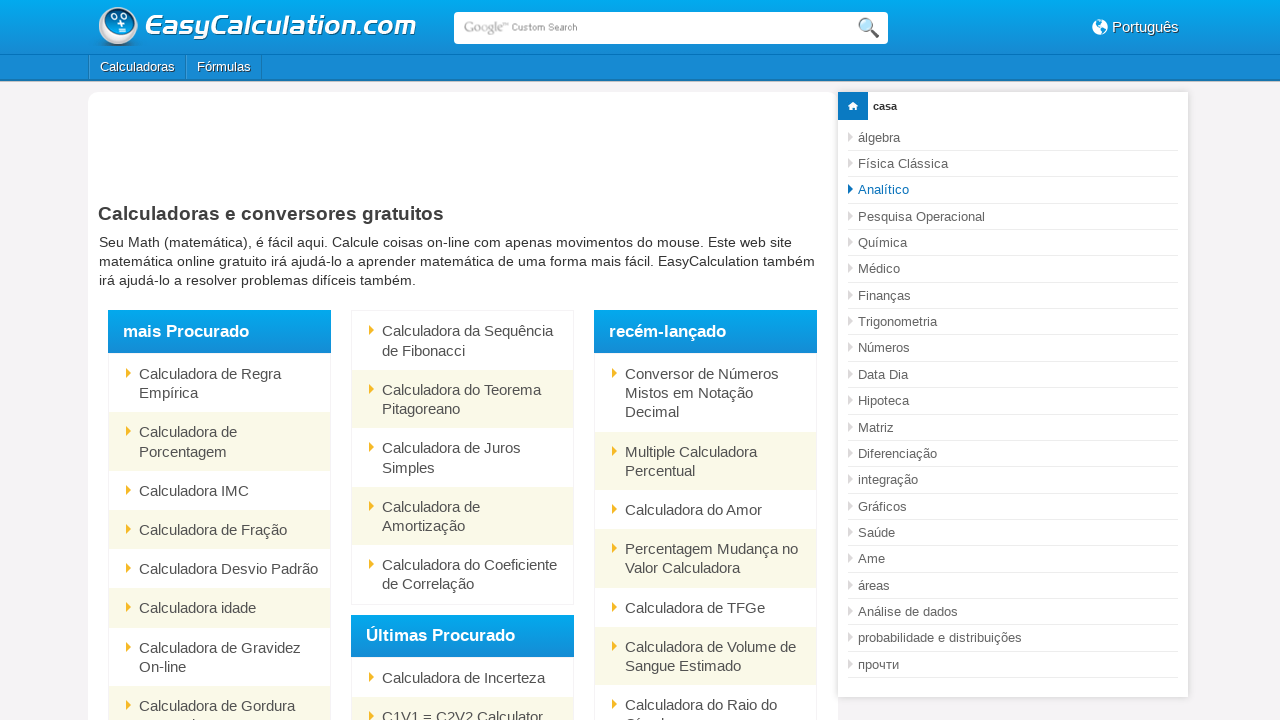

Page loaded in Portuguese
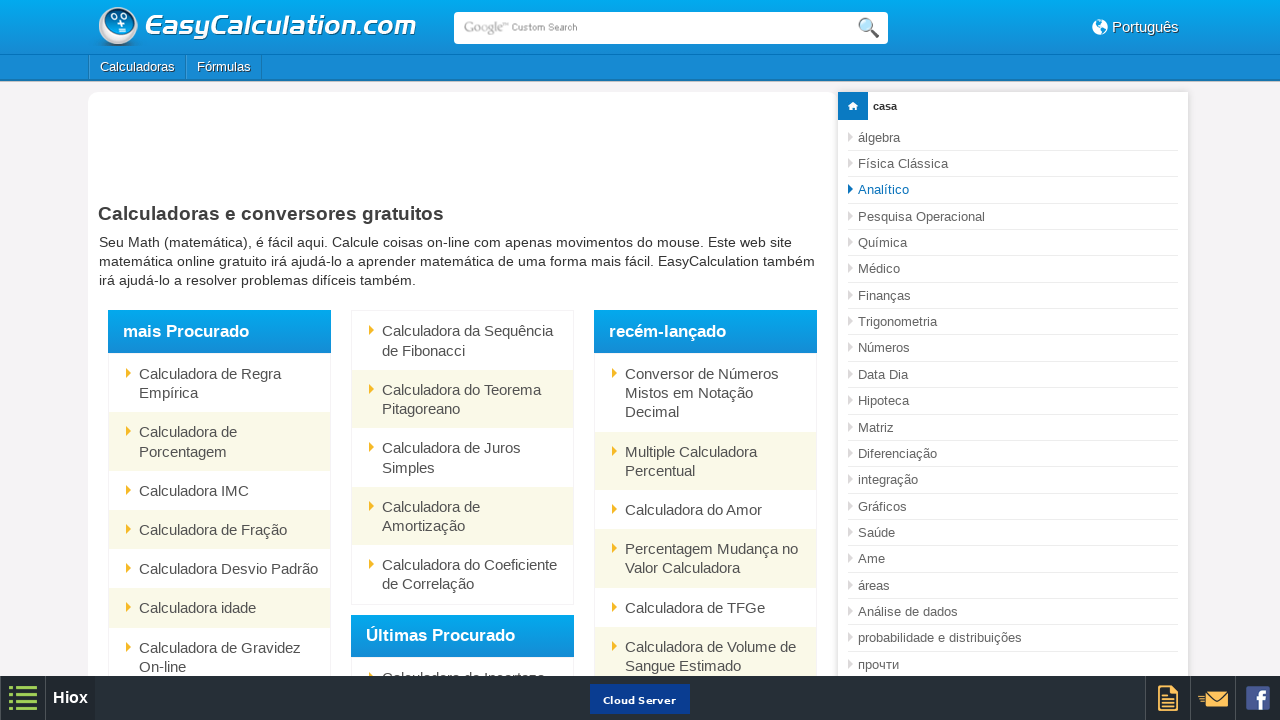

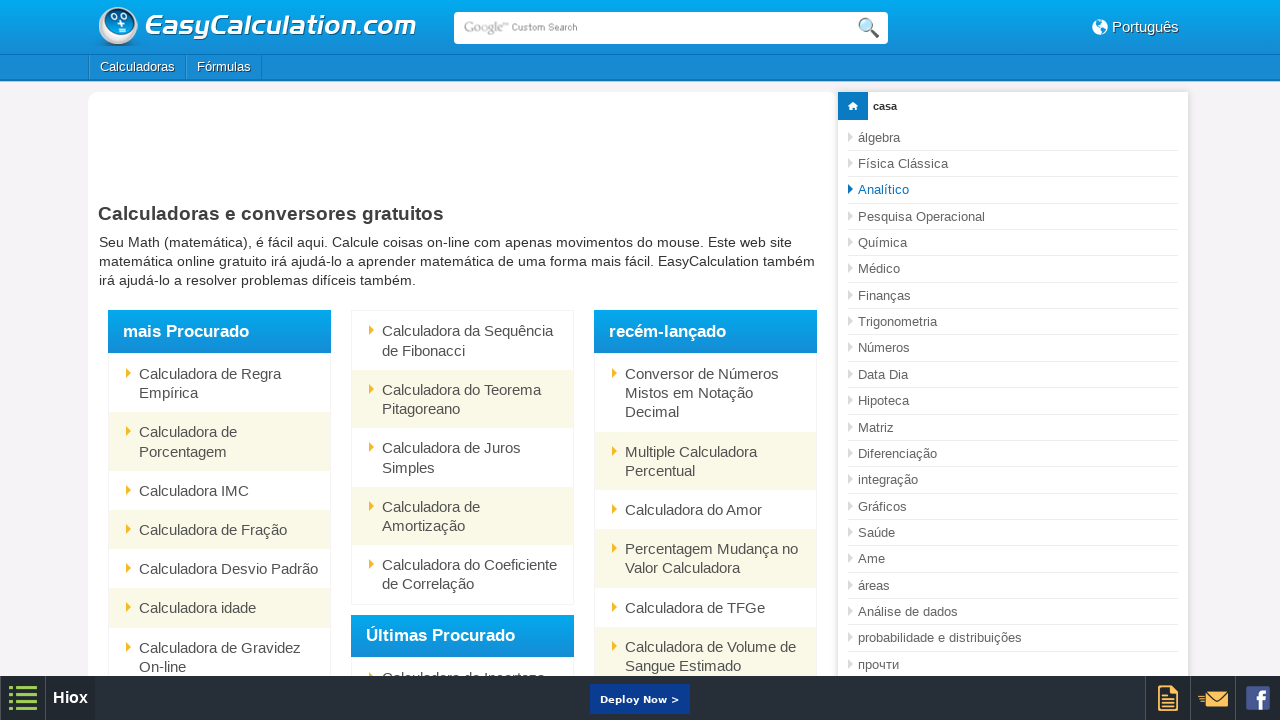